Tests various link functionalities including navigation, URL extraction, broken link detection, and counting links on a page

Starting URL: https://www.leafground.com/link.xhtml

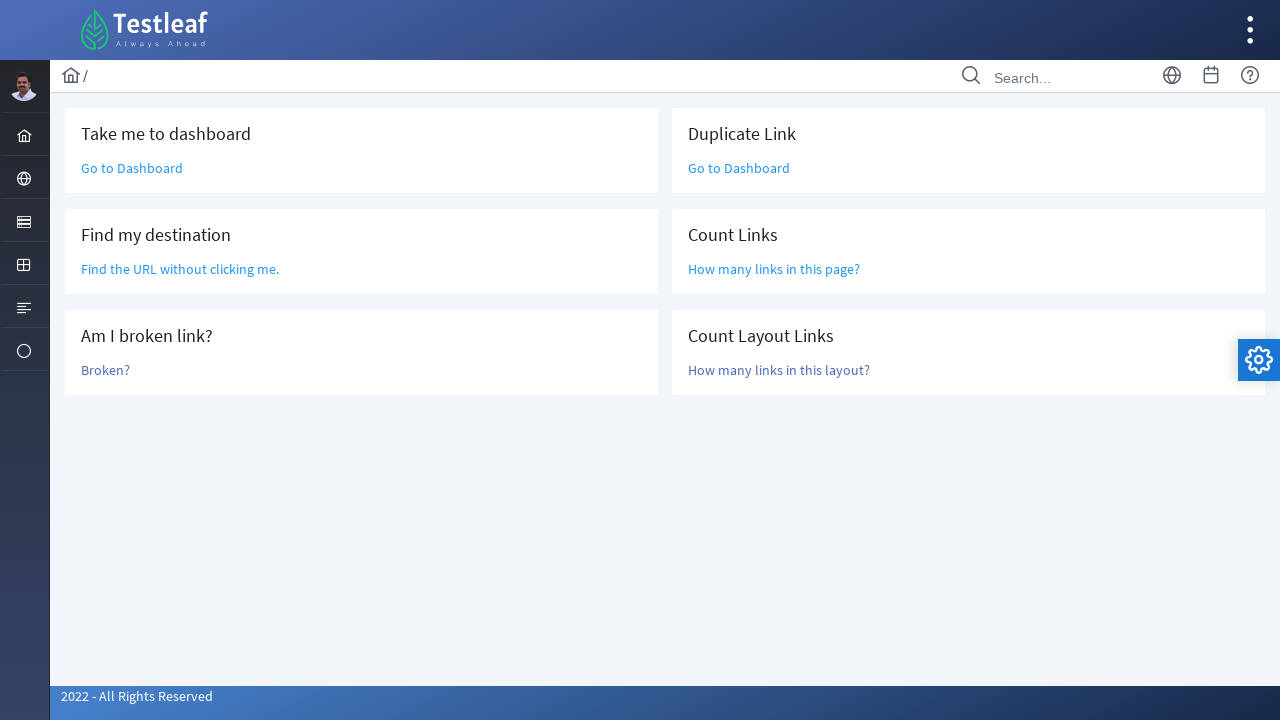

Clicked 'Go to Dashboard' link at (132, 168) on text=Go to Dashboard
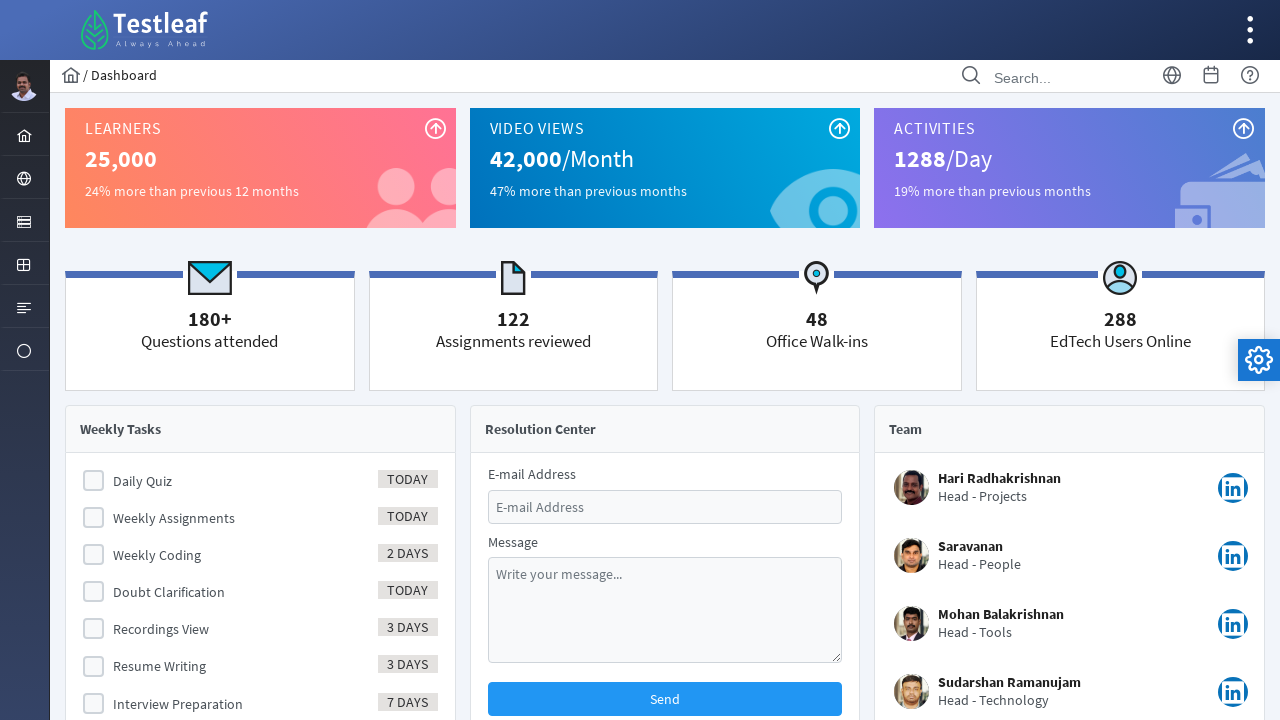

Navigated back from Dashboard
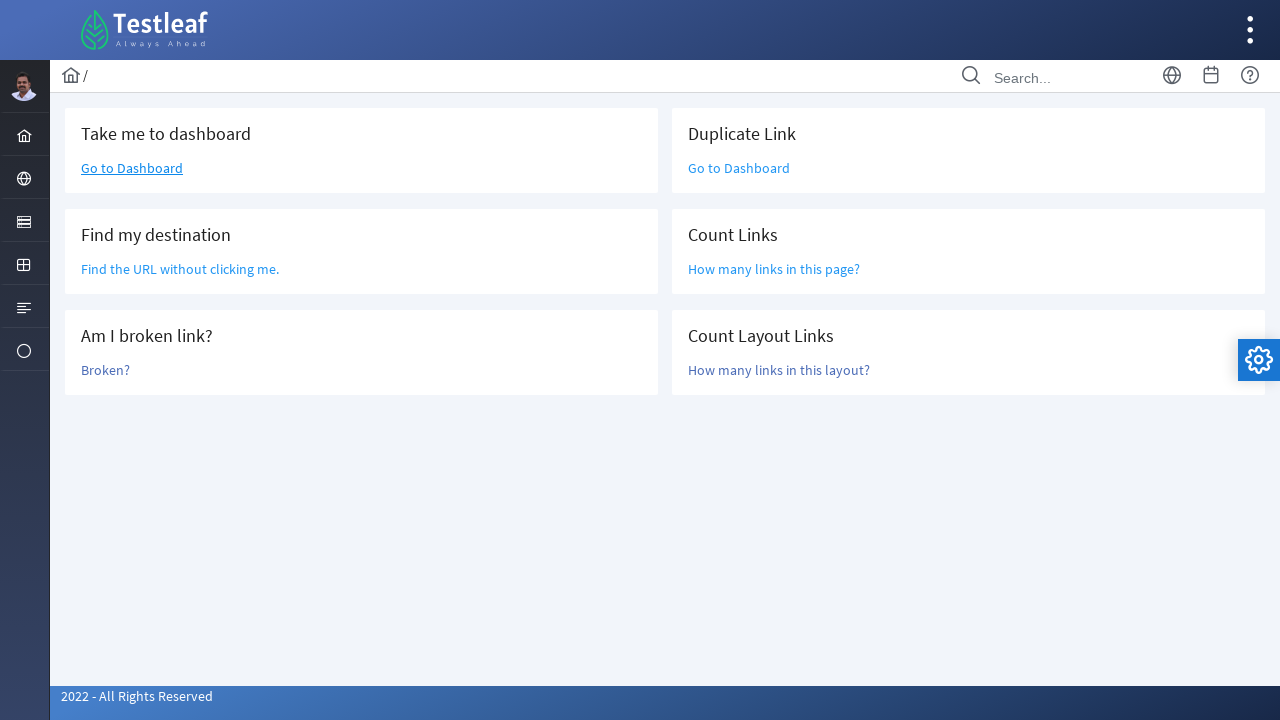

Located 'Find the URL' link element
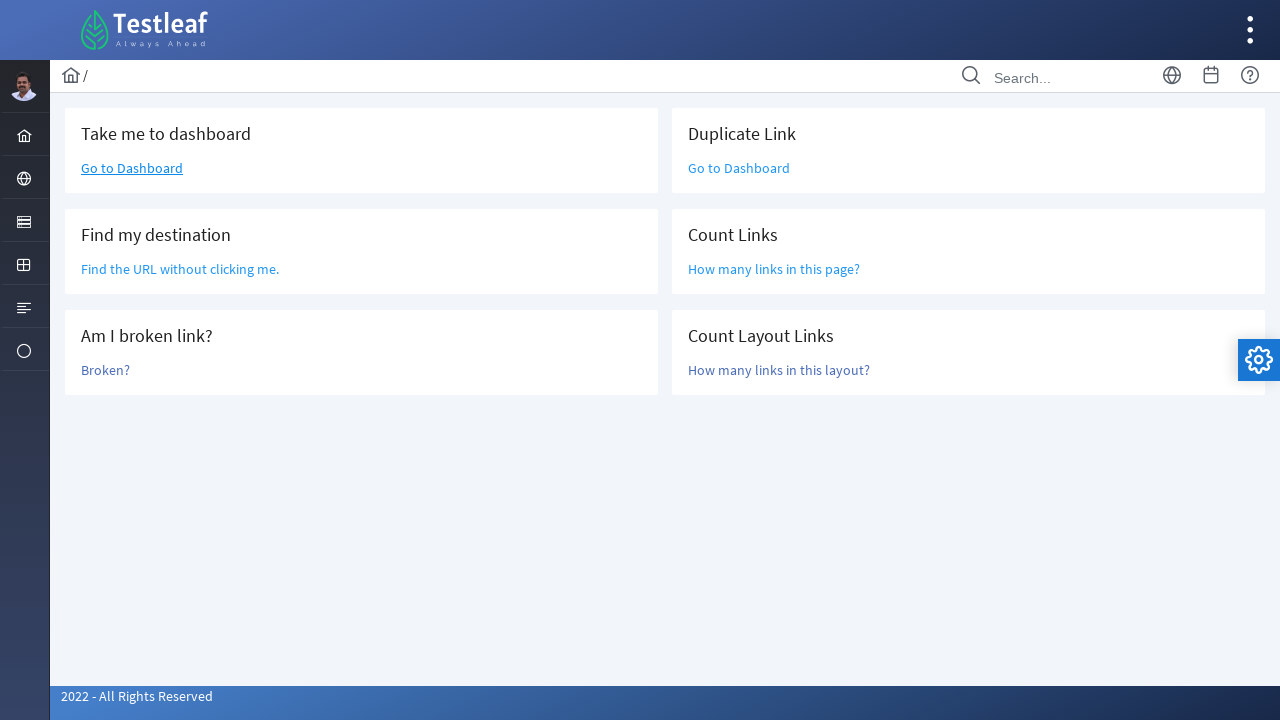

Extracted URL from link: /grid.xhtml
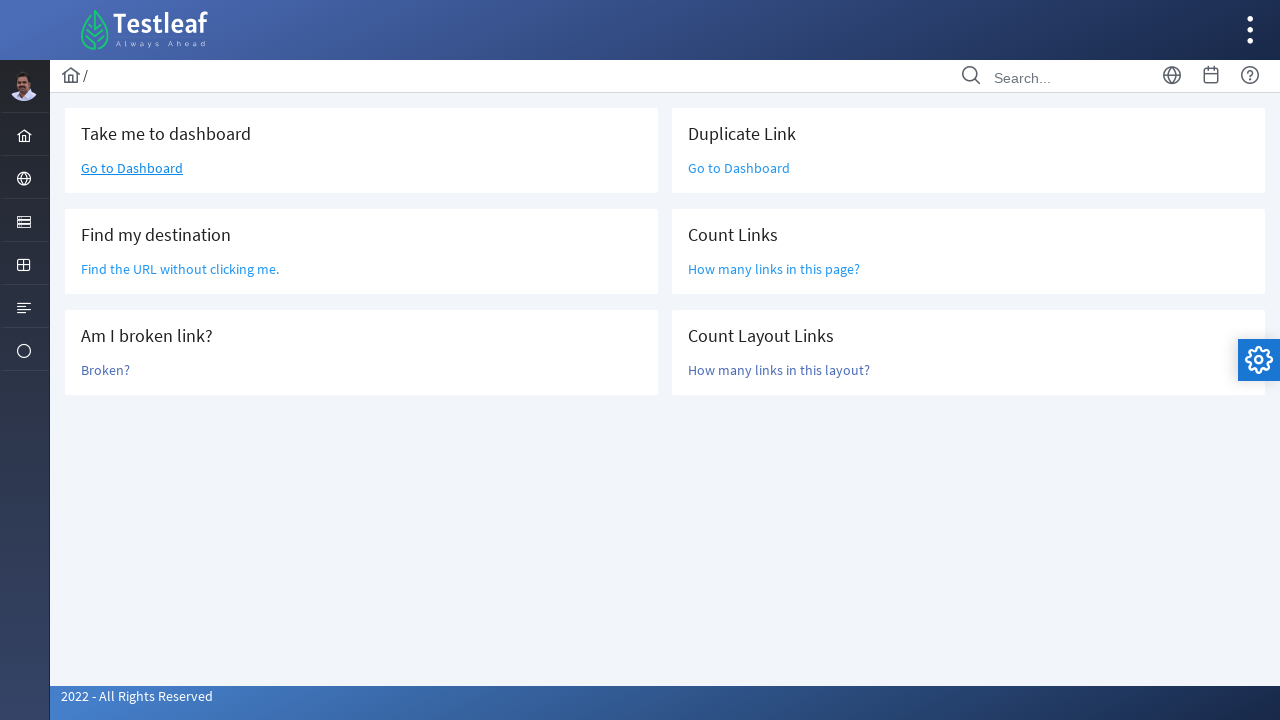

Clicked 'Broken?' link to test for broken link at (106, 370) on text=Broken?
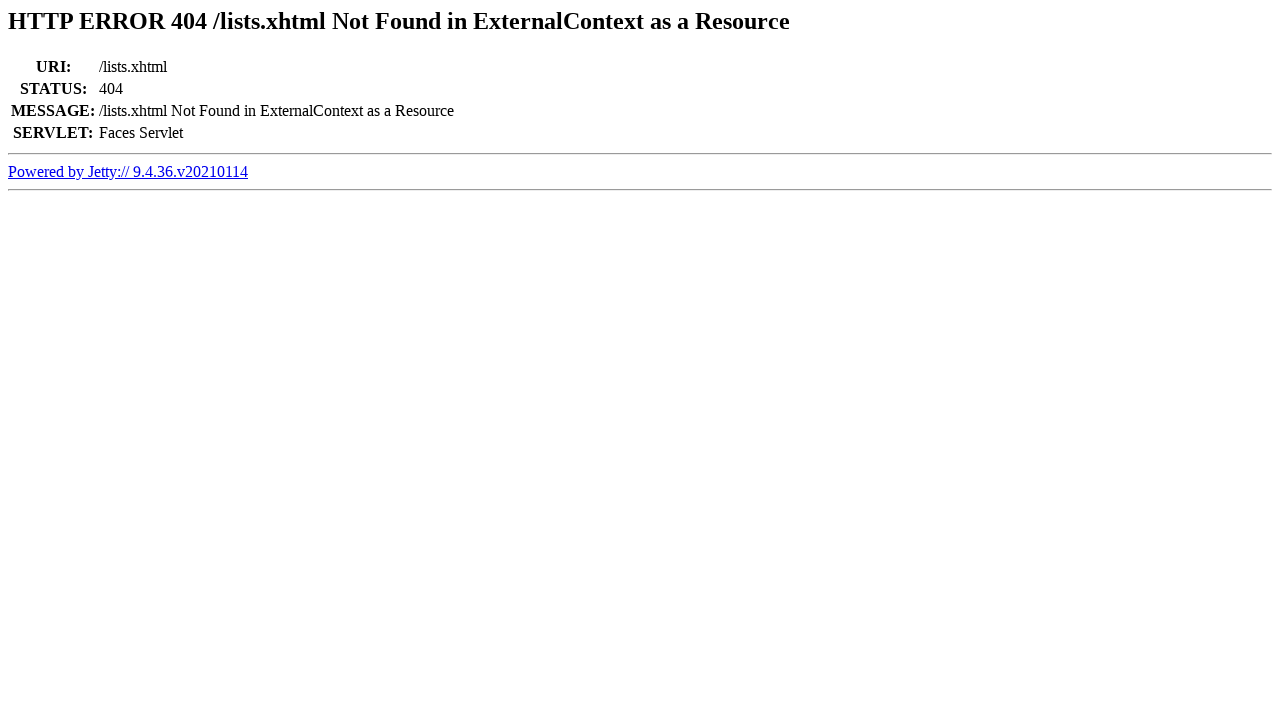

Retrieved page title: Error 404 /lists.xhtml Not Found in ExternalContext as a Resource
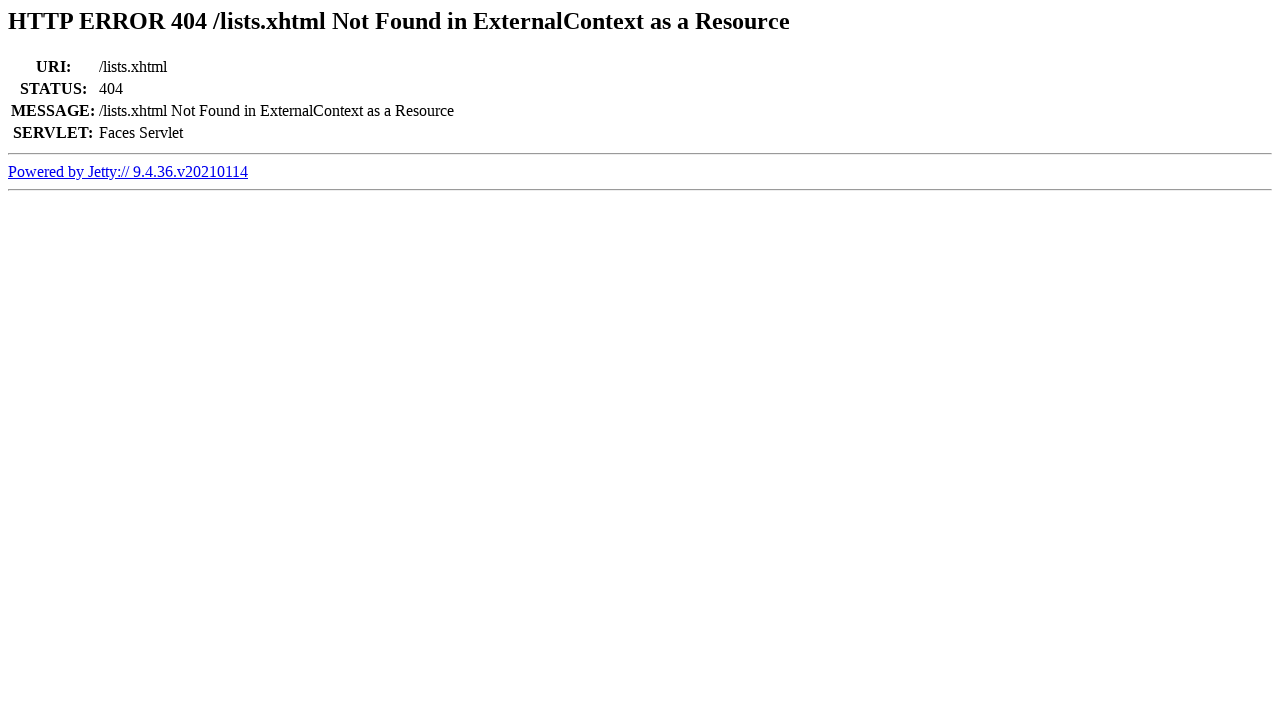

Confirmed: link is broken (404 found in title)
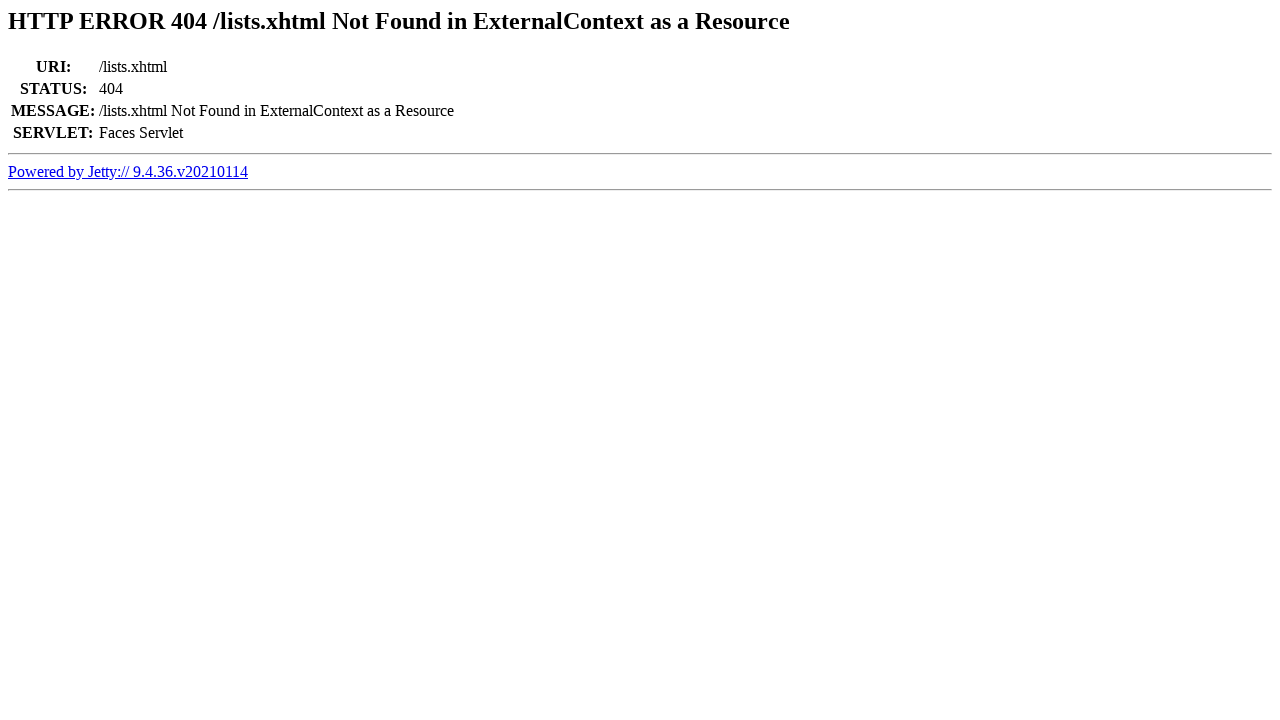

Navigated back from broken link test
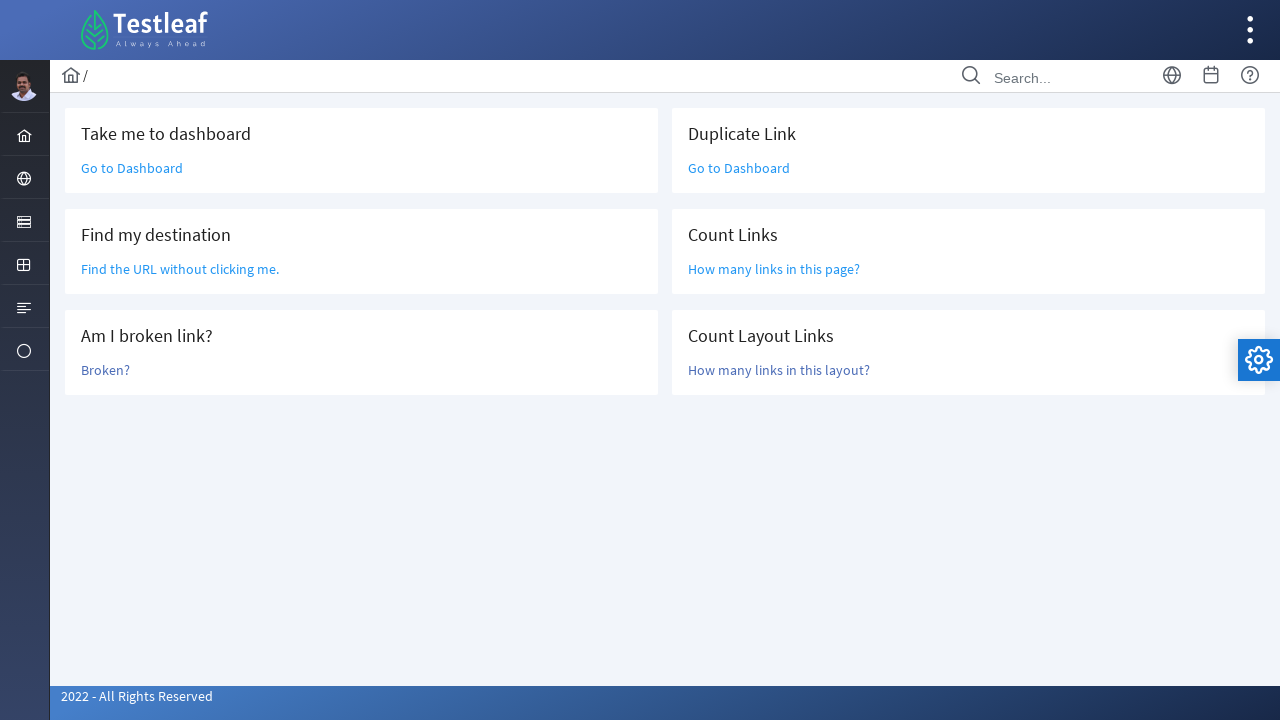

Located all link elements on the page
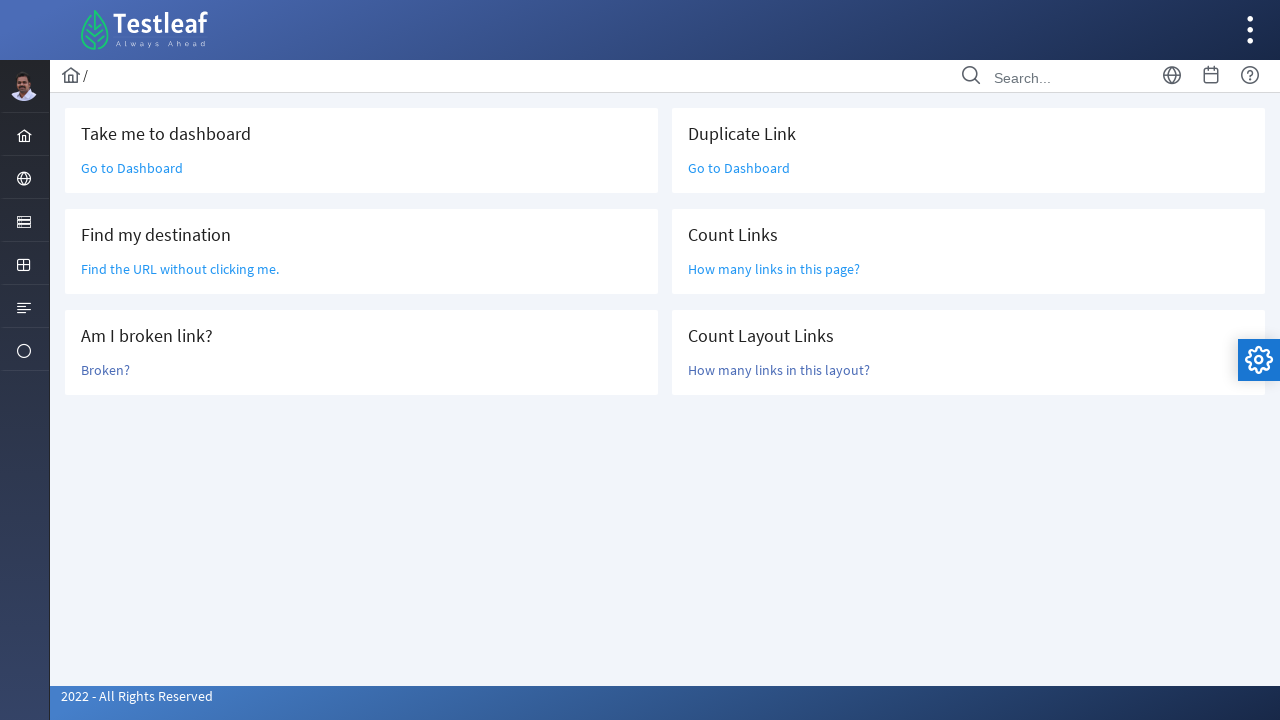

Counted total page links: 47
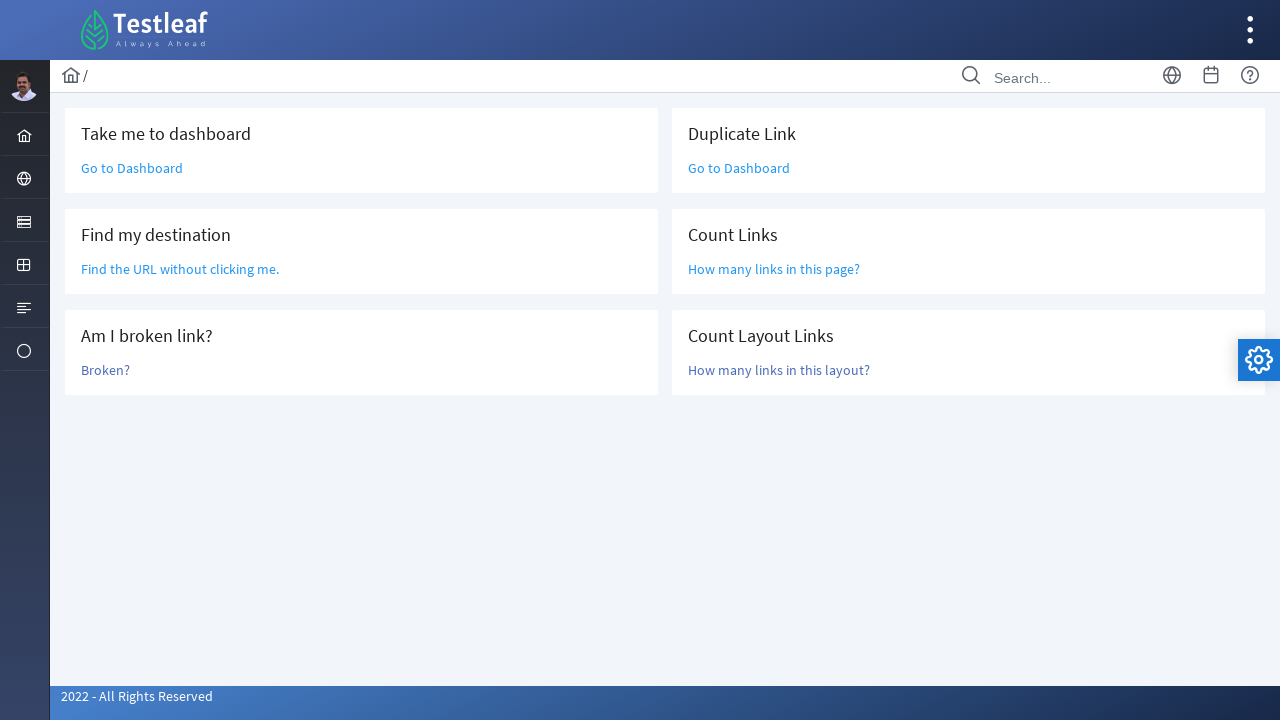

Located layout-main-content section
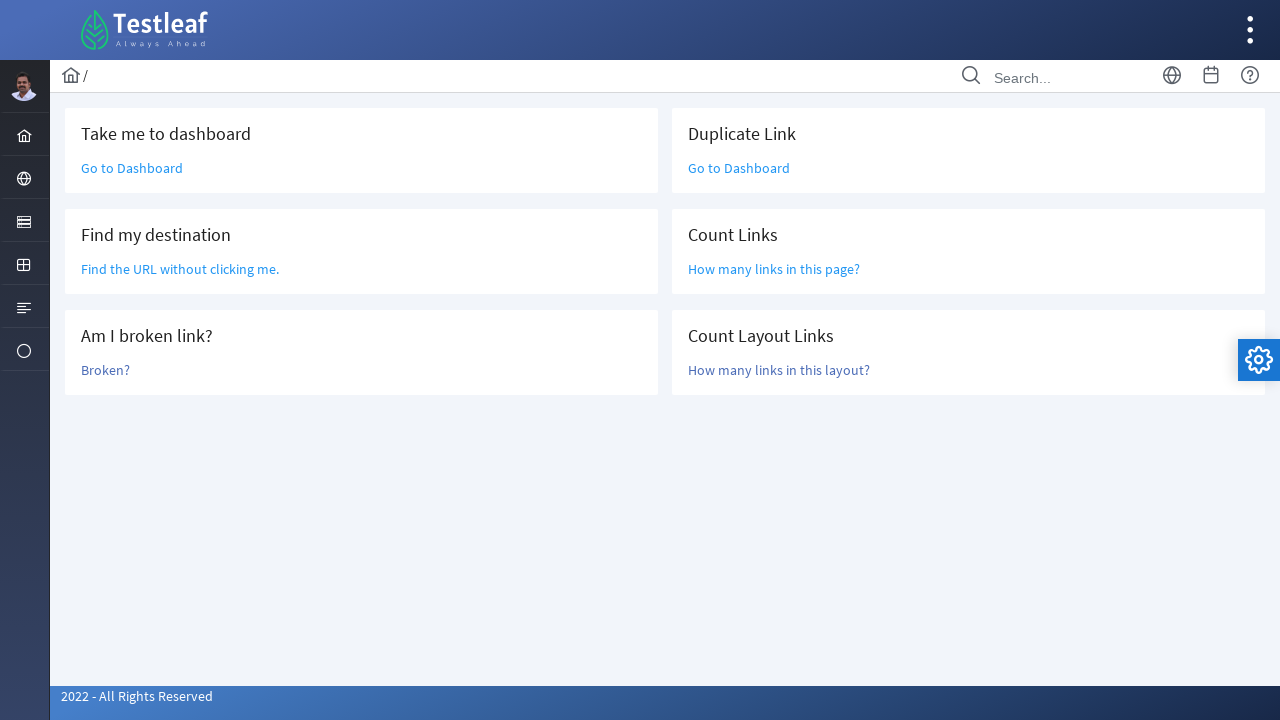

Located all link elements within layout section
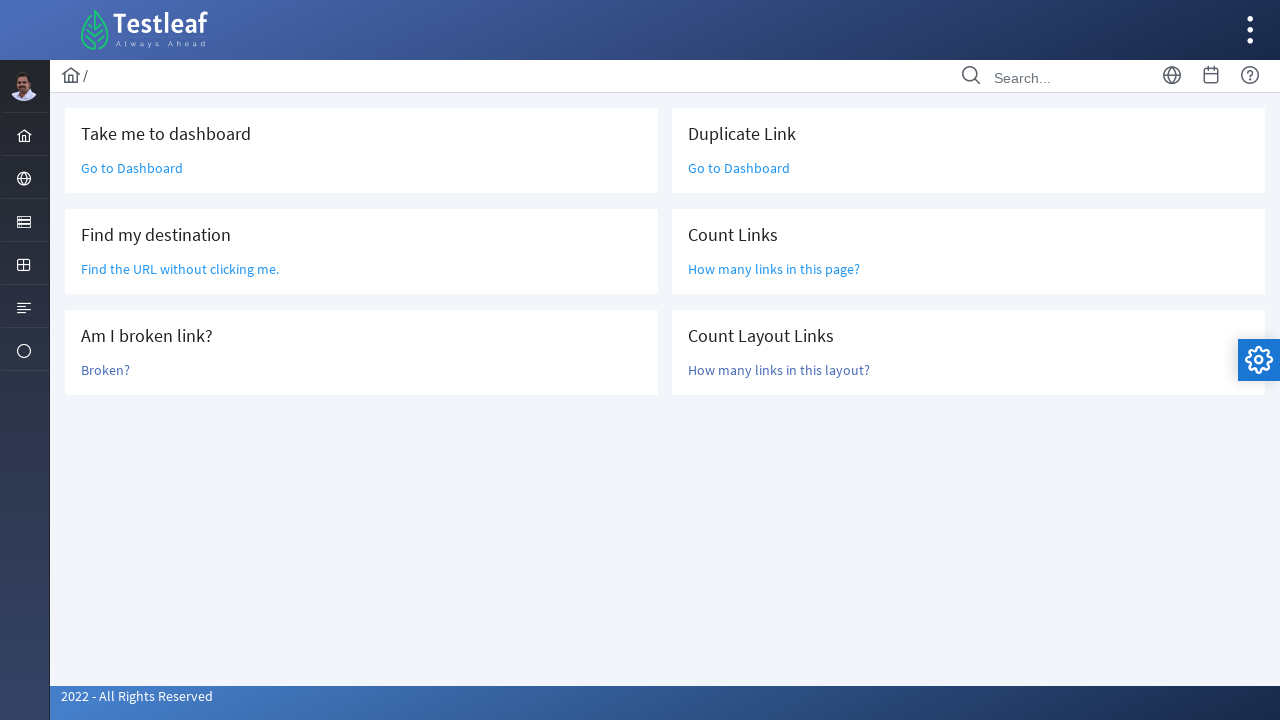

Counted links in layout section: 6
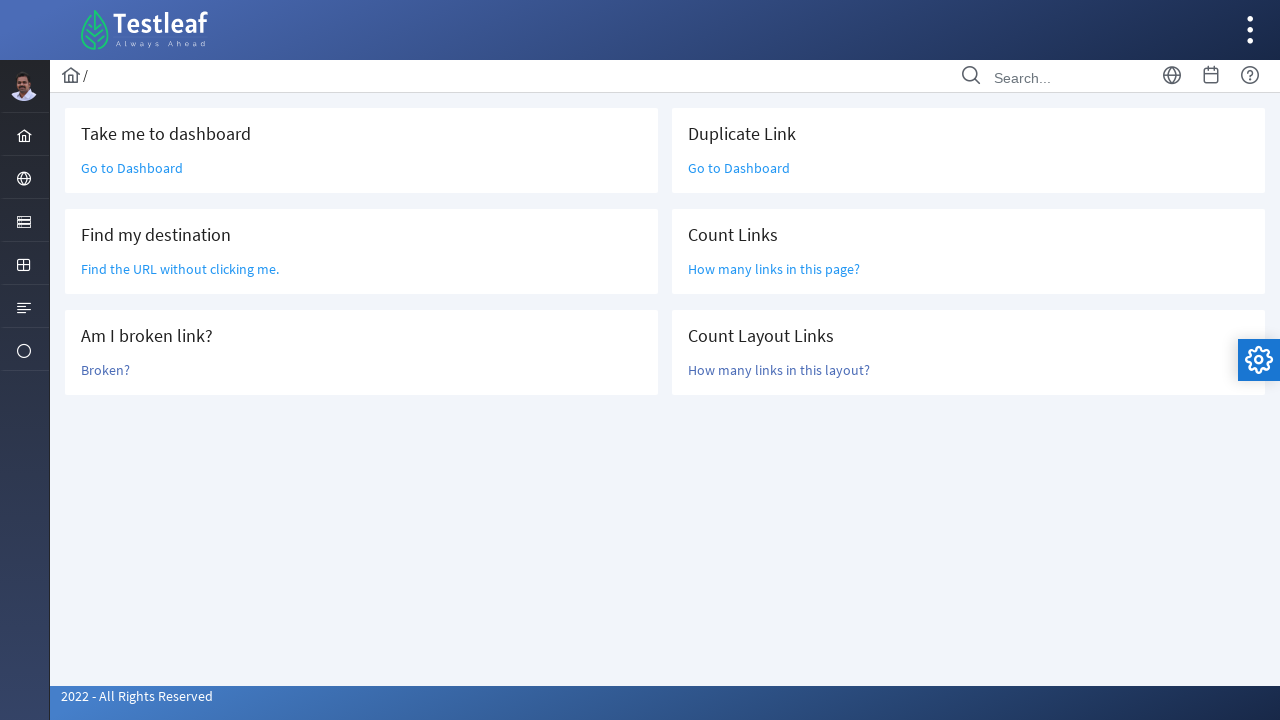

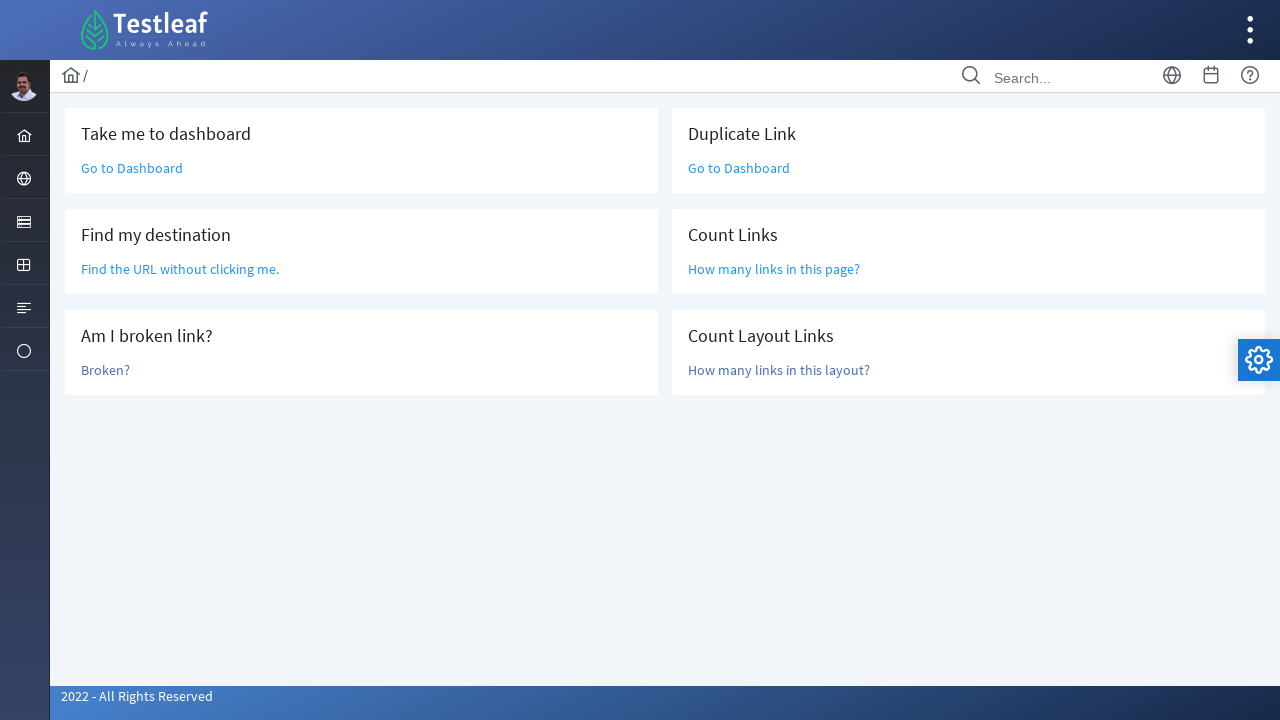